Tests opting out of A/B tests by adding an Optimizely opt-out cookie on the homepage first, then navigating to the A/B test page to verify opt-out is effective.

Starting URL: http://the-internet.herokuapp.com

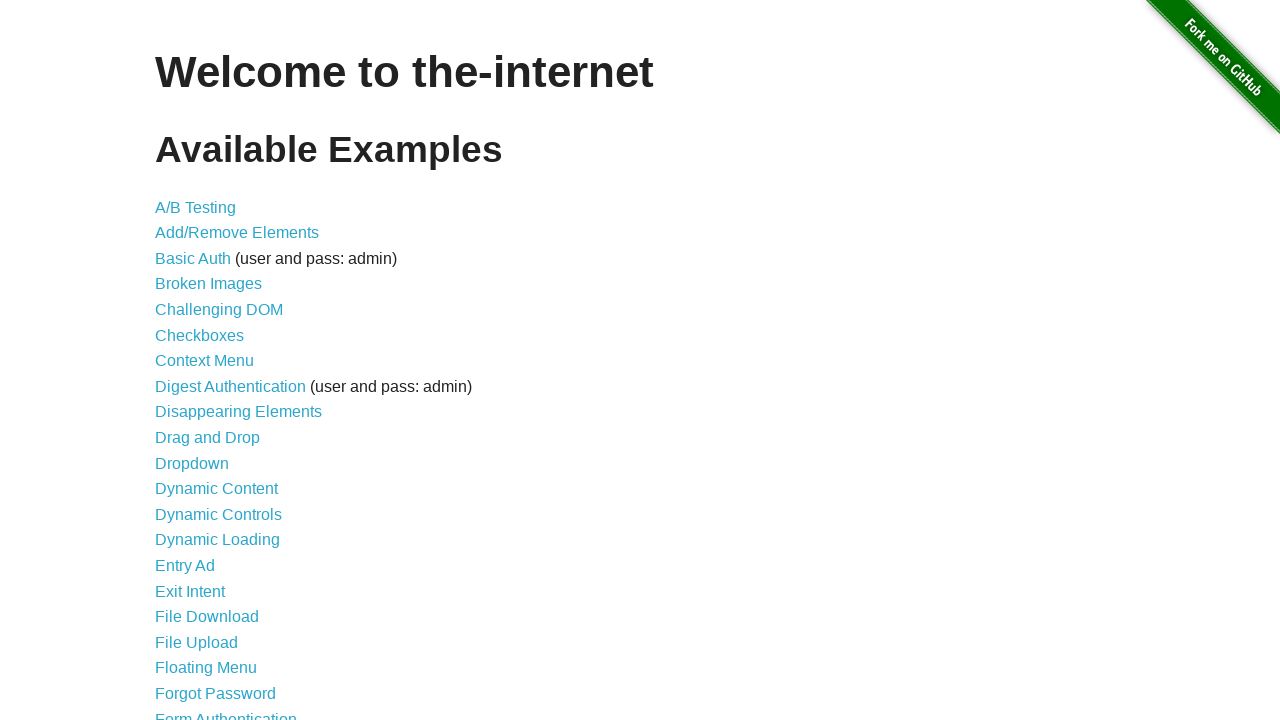

Added Optimizely opt-out cookie to context
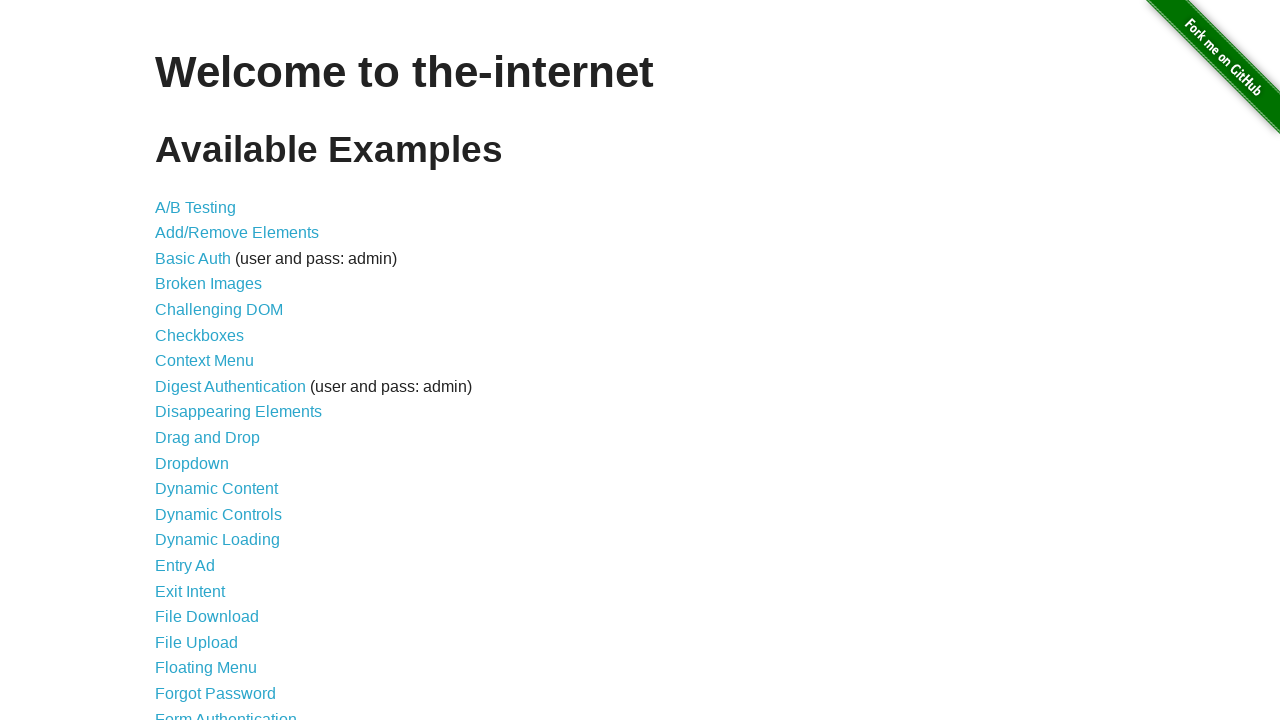

Navigated to A/B test page at /abtest
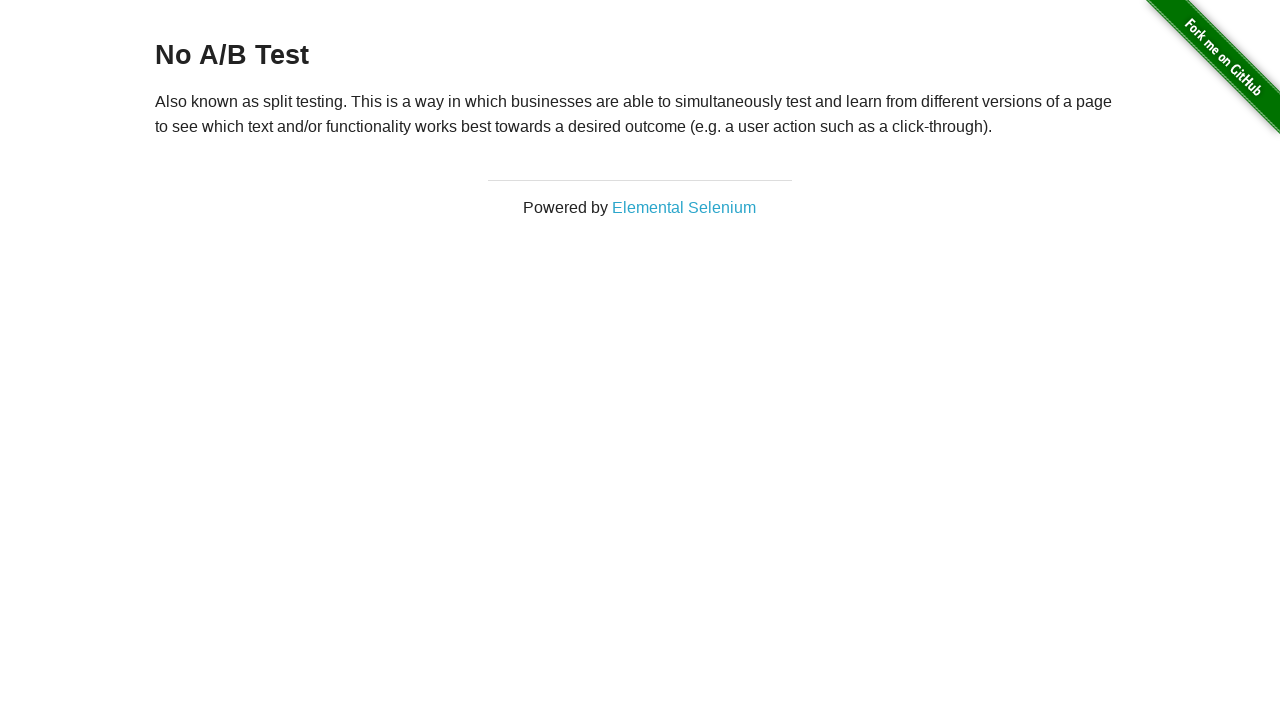

Retrieved heading text from page
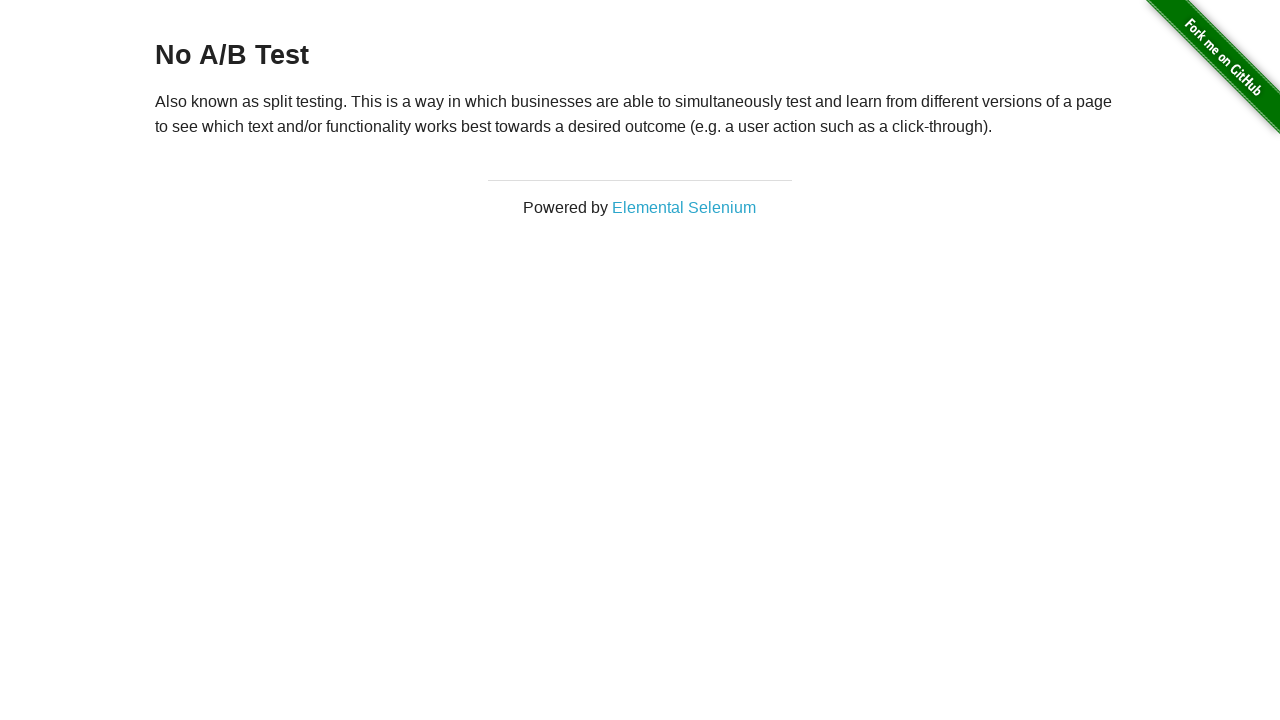

Verified heading text equals 'No A/B Test' - opt-out is effective
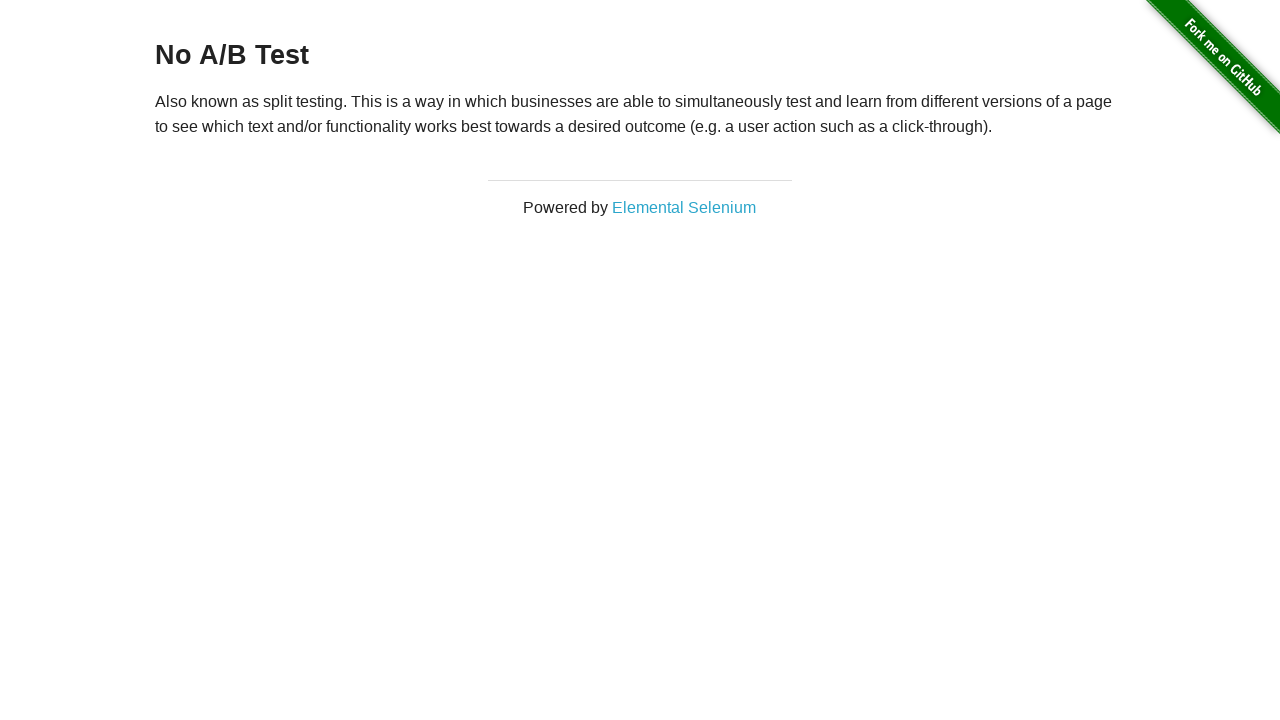

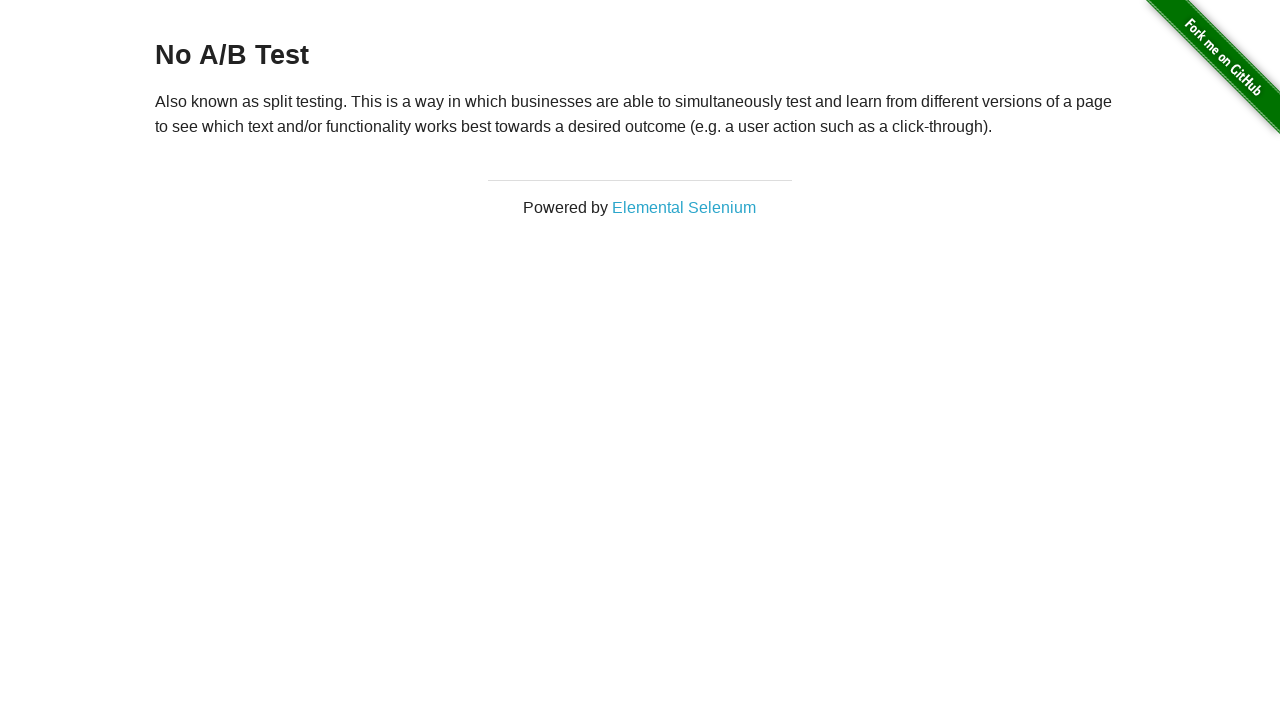